Tests a feedback form by filling in the username/name field and verifying the input value can be retrieved from the form element.

Starting URL: https://money.rediff.com/feedback

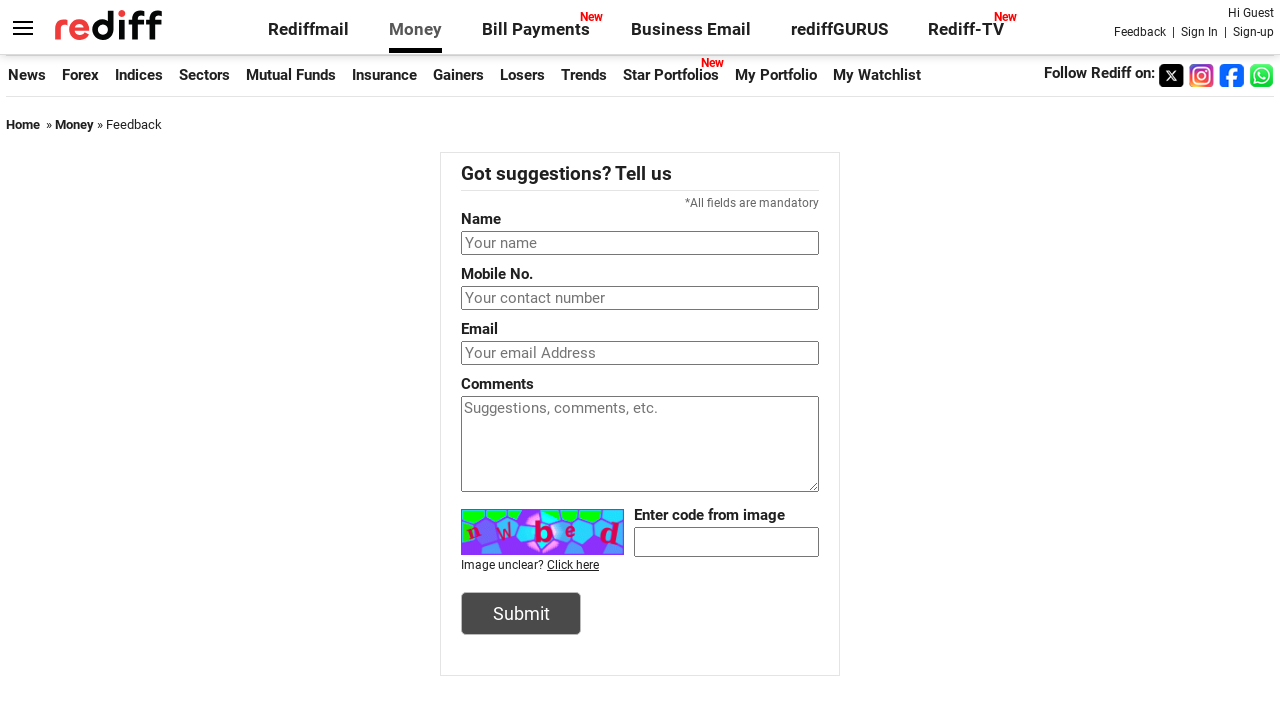

Filled username/name field with 'name1' on input[name='username']
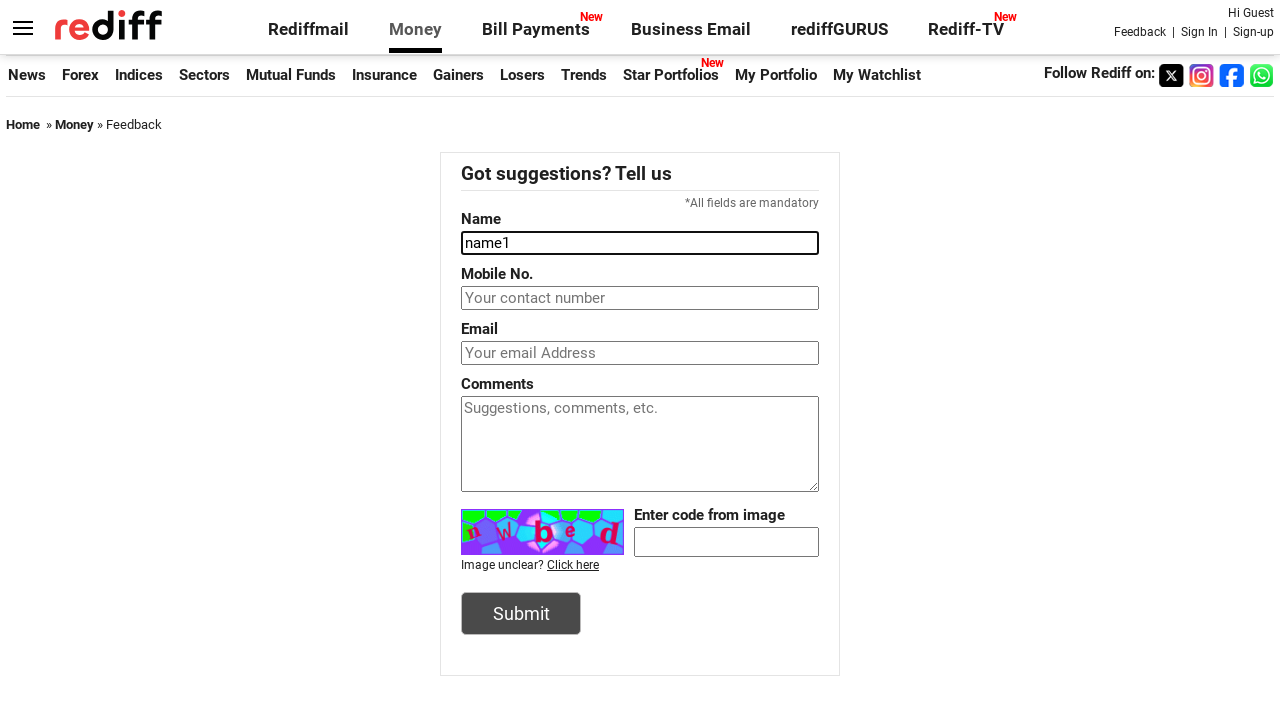

Verified username input field exists
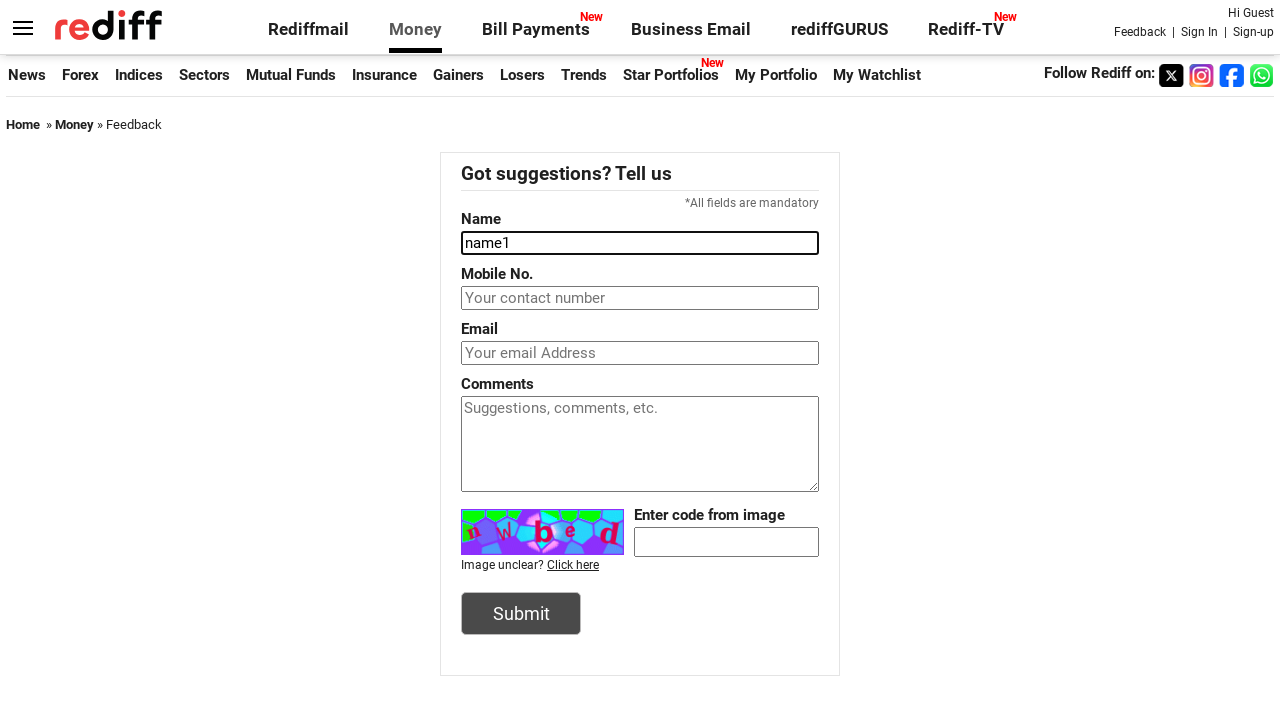

Verified bold text element loaded on feedback form page
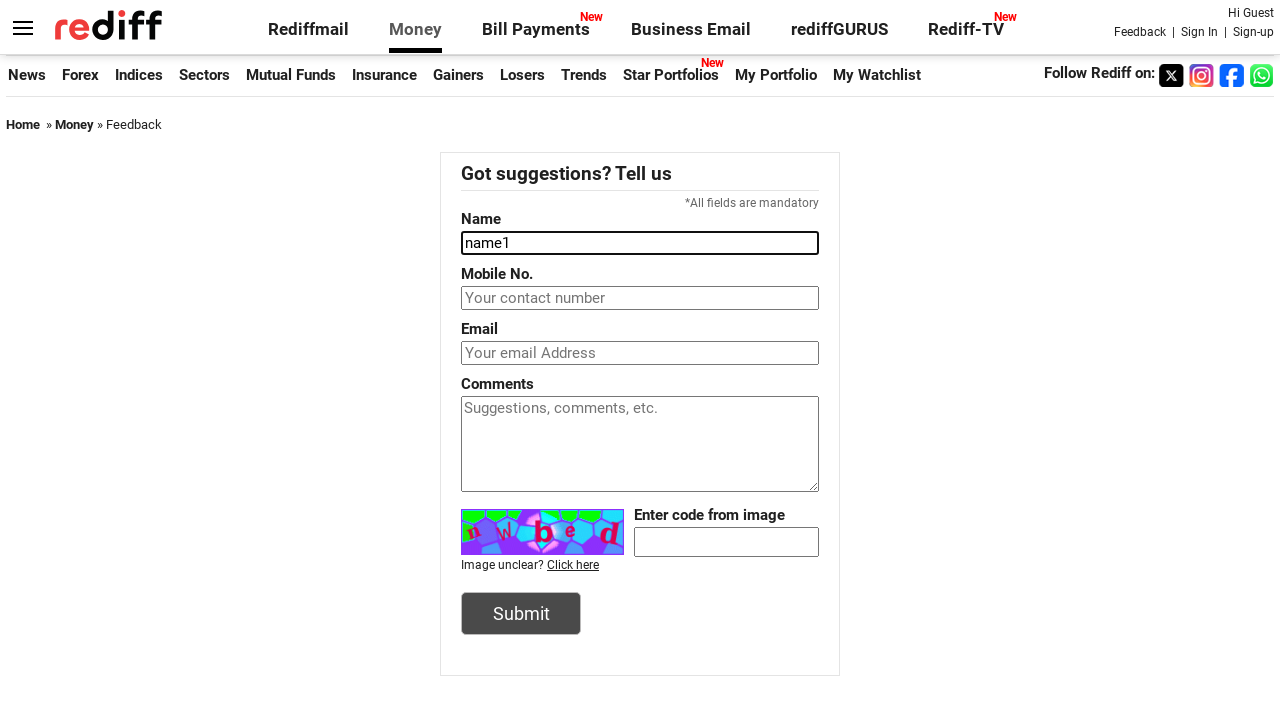

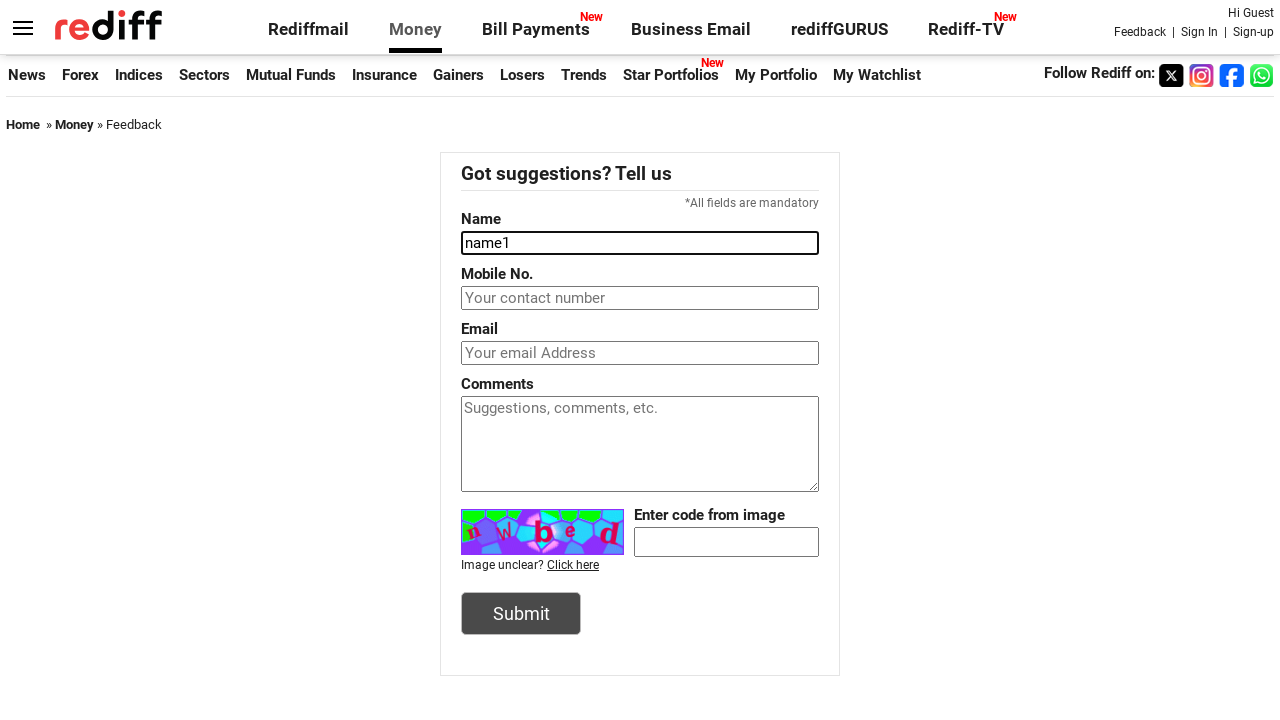